Tests infinite scroll functionality by scrolling down the page 10 times (750 pixels each) and then scrolling back up 10 times using JavaScript execution.

Starting URL: https://practice.cydeo.com/infinite_scroll

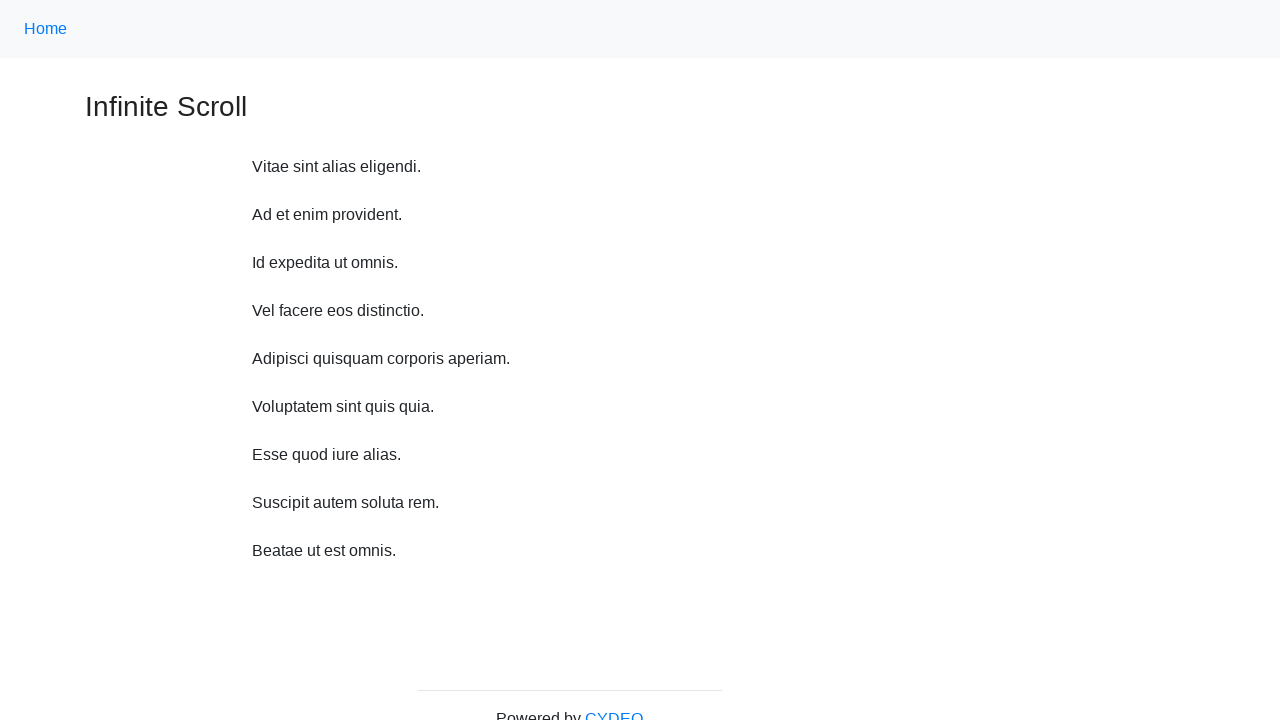

Waited 1 second before scrolling
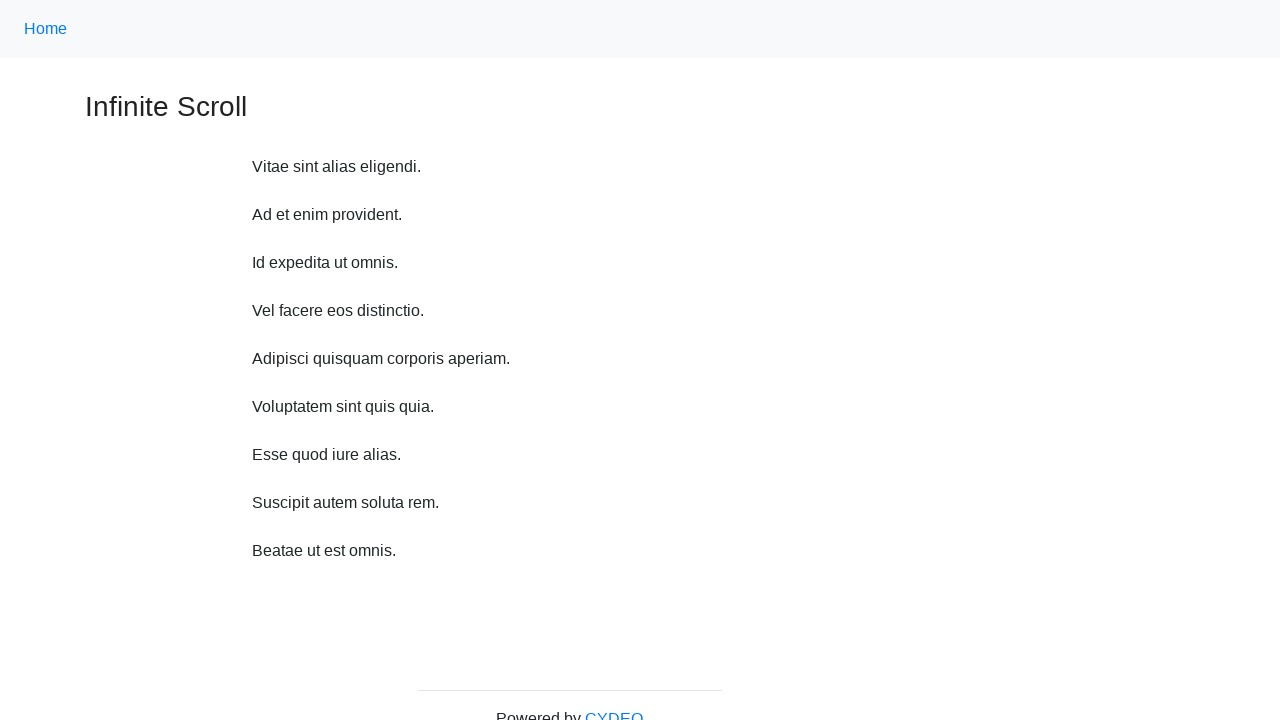

Scrolled down 750 pixels (iteration 1/10)
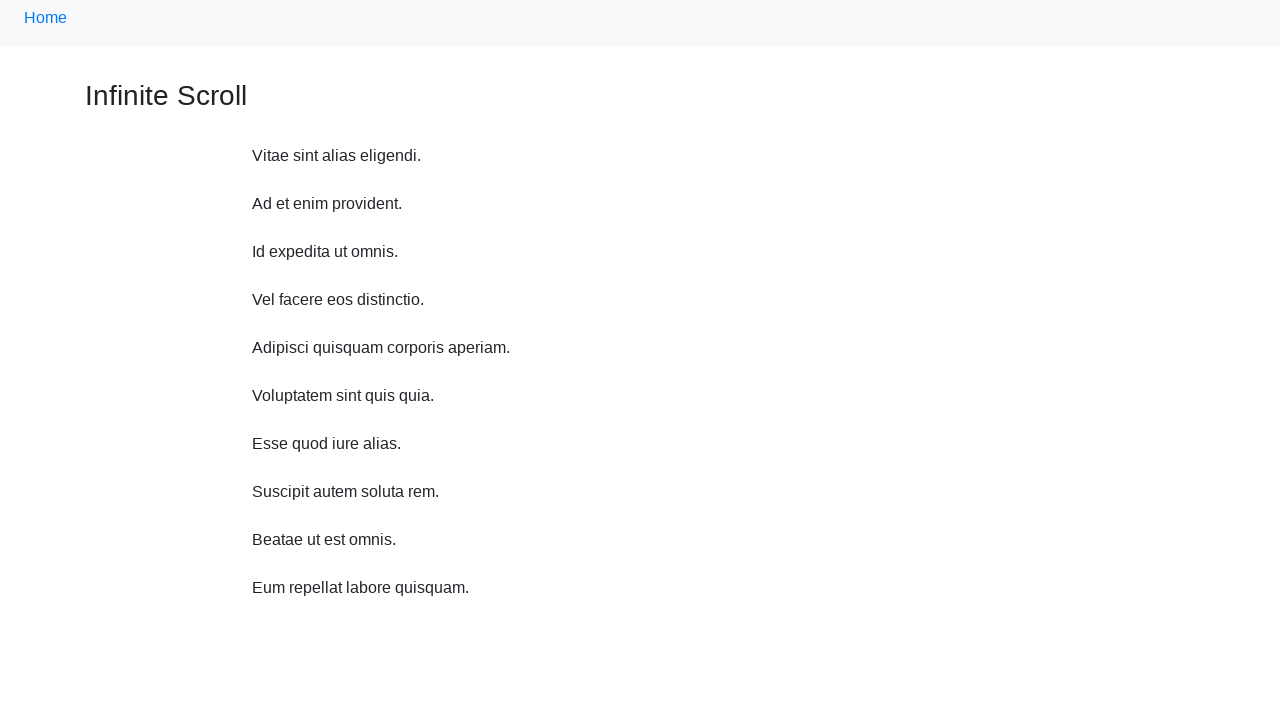

Waited 1 second before scrolling
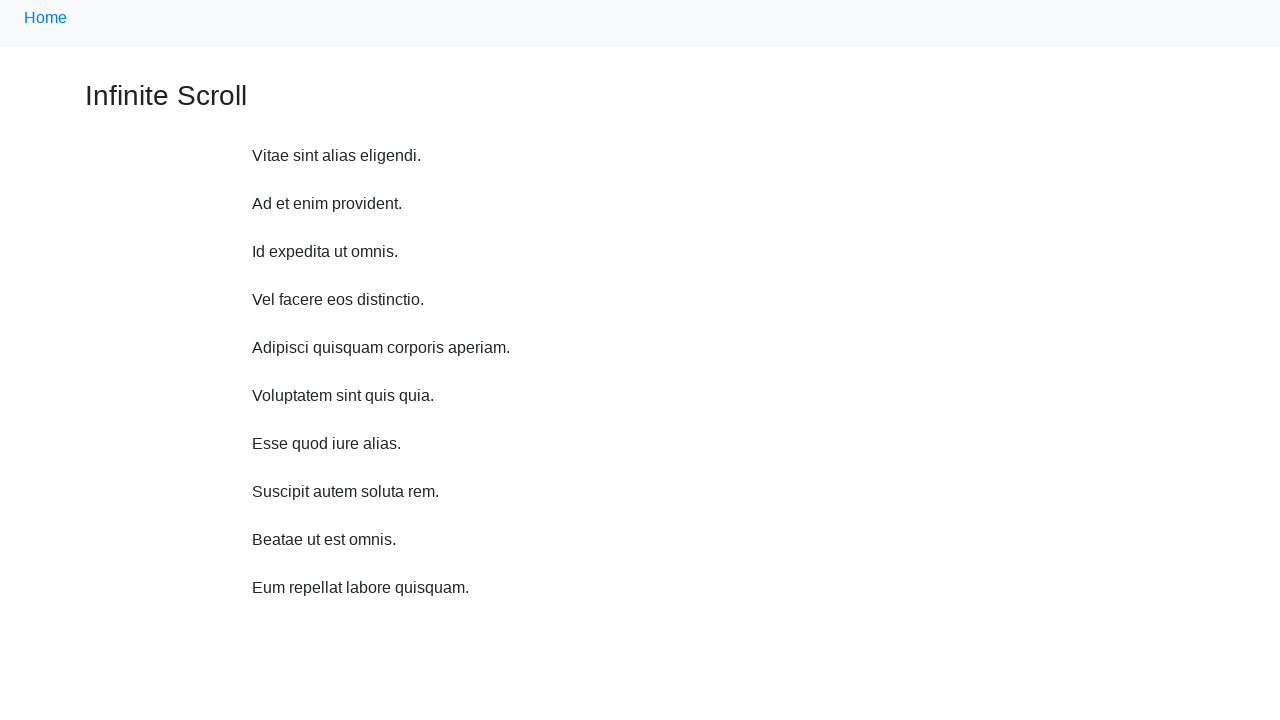

Scrolled down 750 pixels (iteration 2/10)
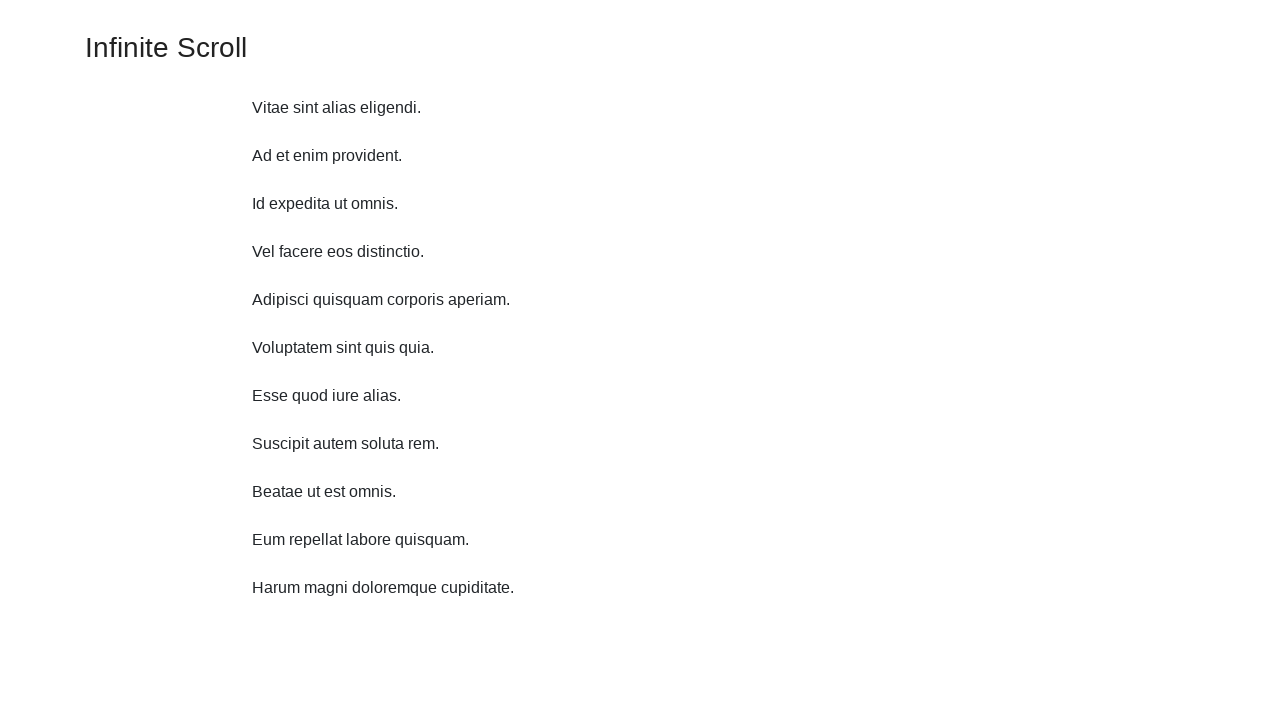

Waited 1 second before scrolling
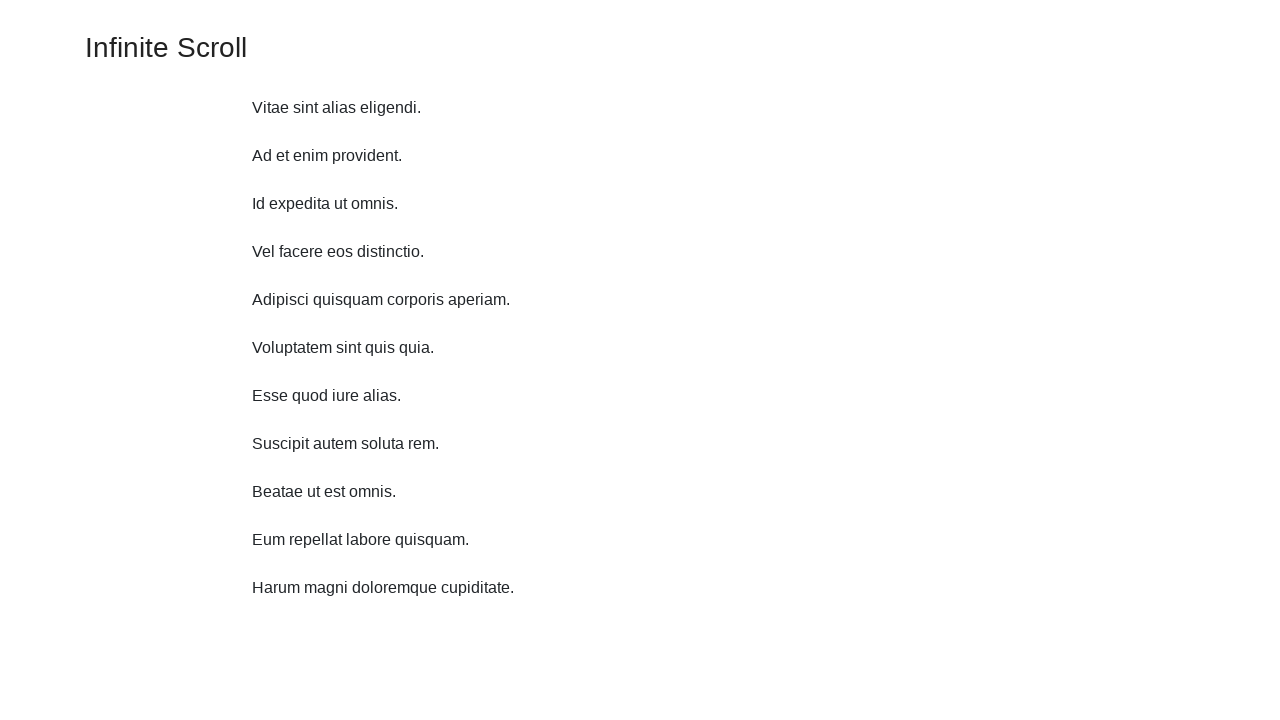

Scrolled down 750 pixels (iteration 3/10)
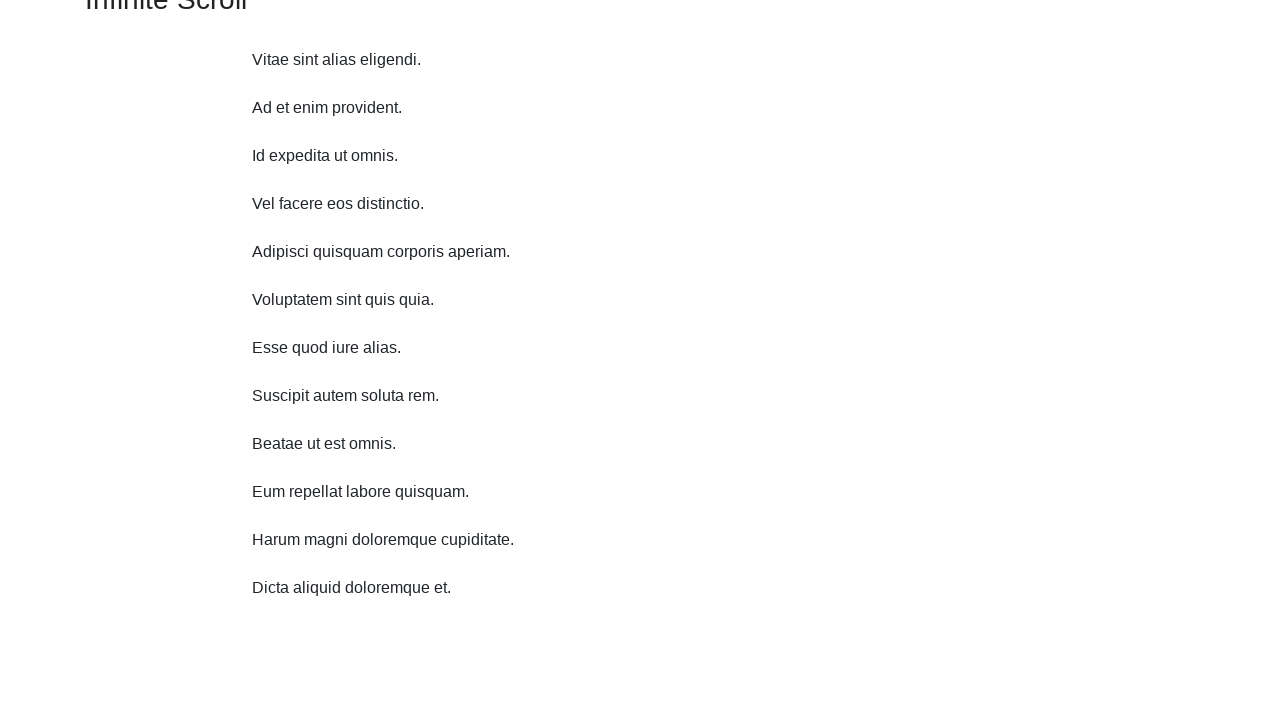

Waited 1 second before scrolling
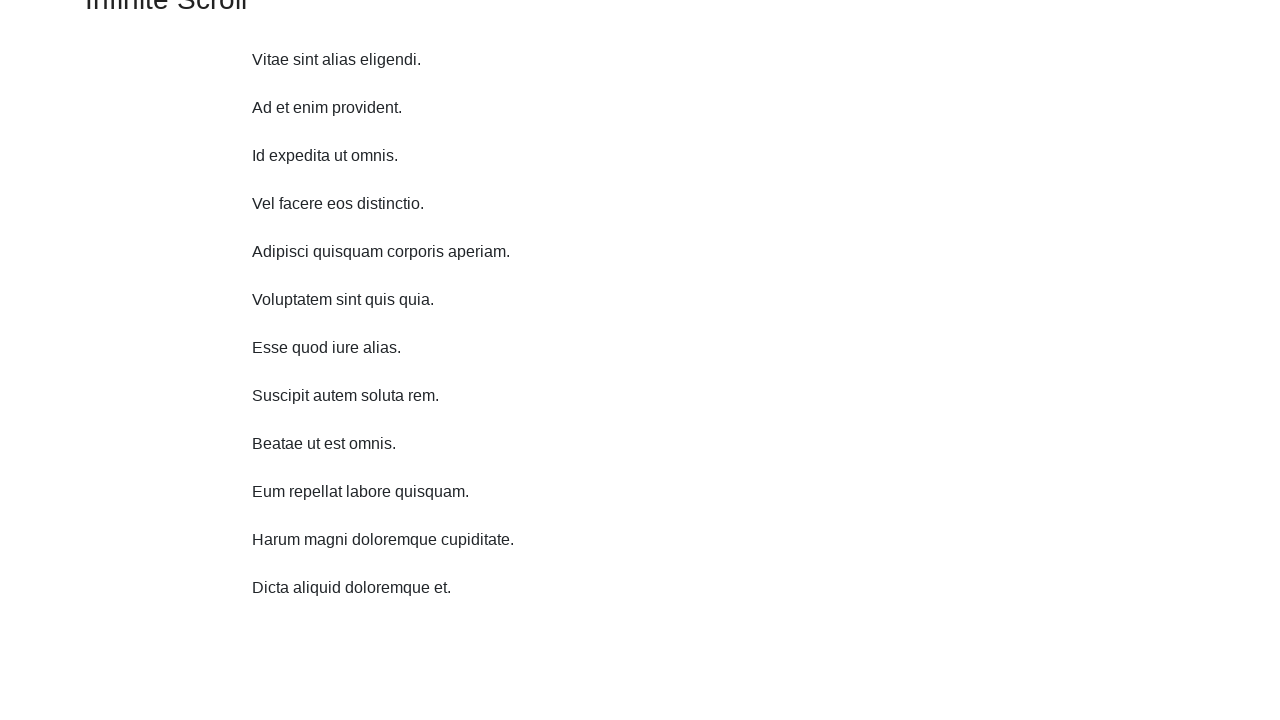

Scrolled down 750 pixels (iteration 4/10)
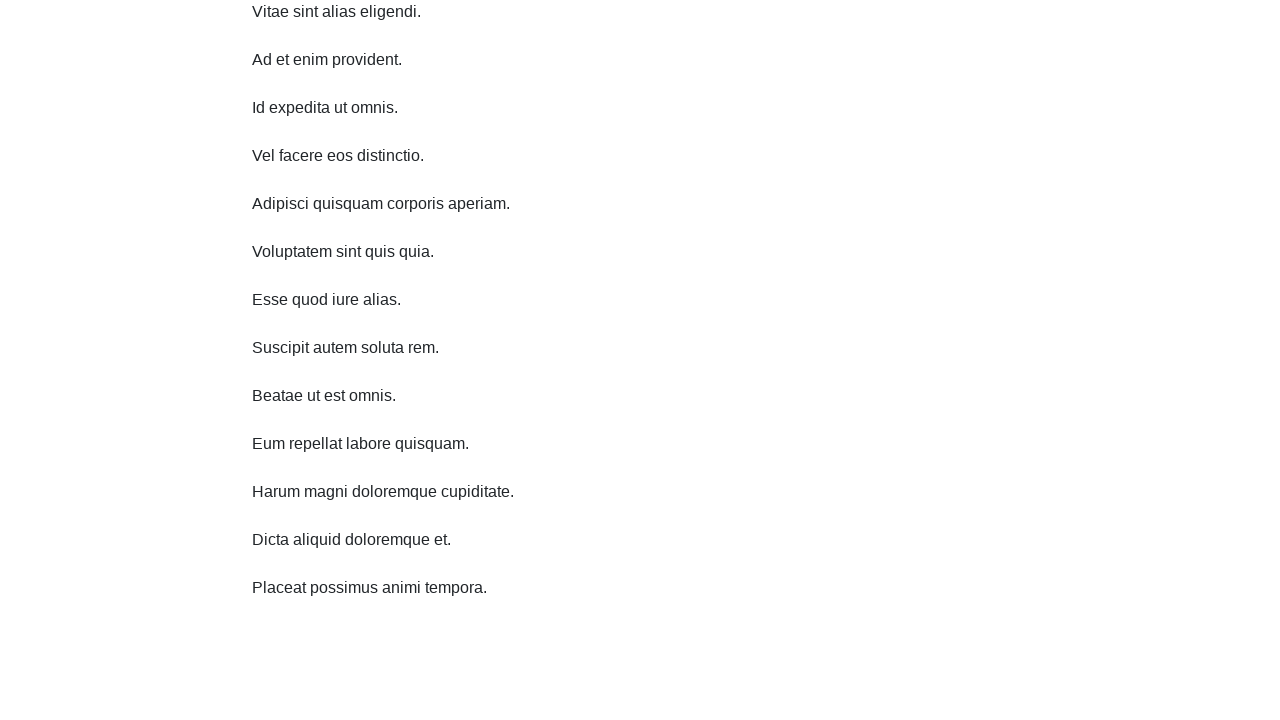

Waited 1 second before scrolling
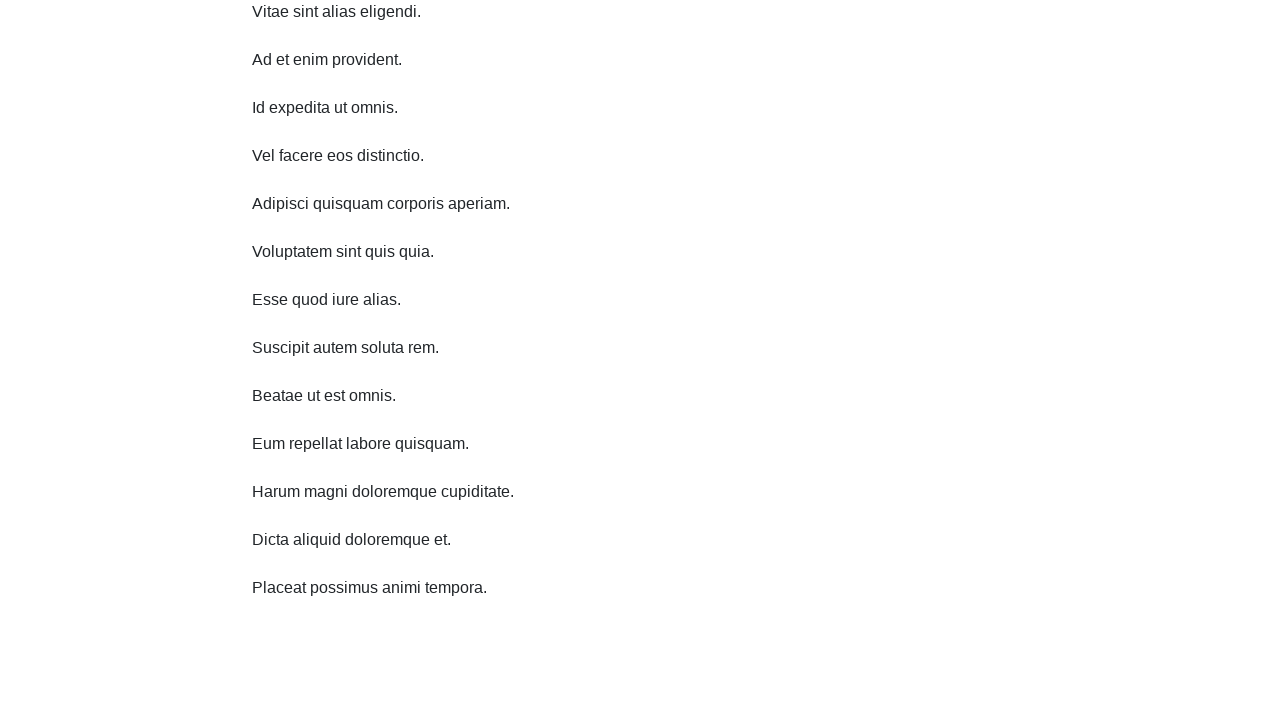

Scrolled down 750 pixels (iteration 5/10)
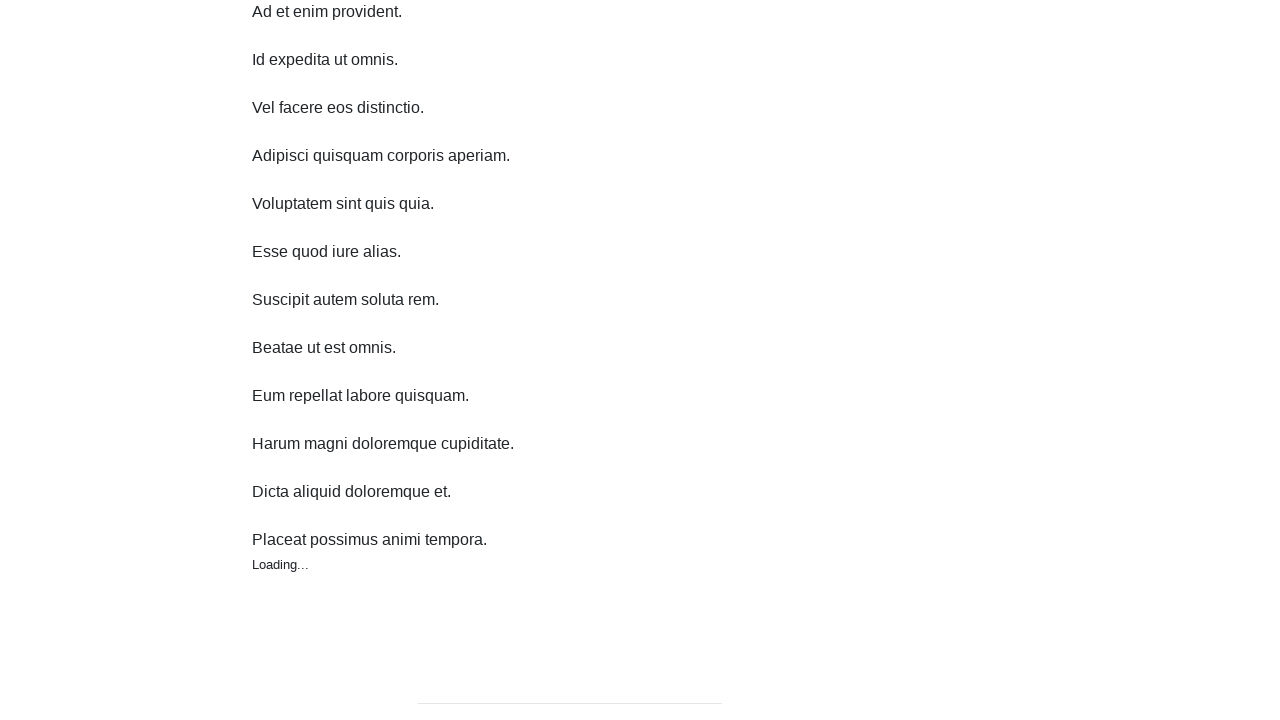

Waited 1 second before scrolling
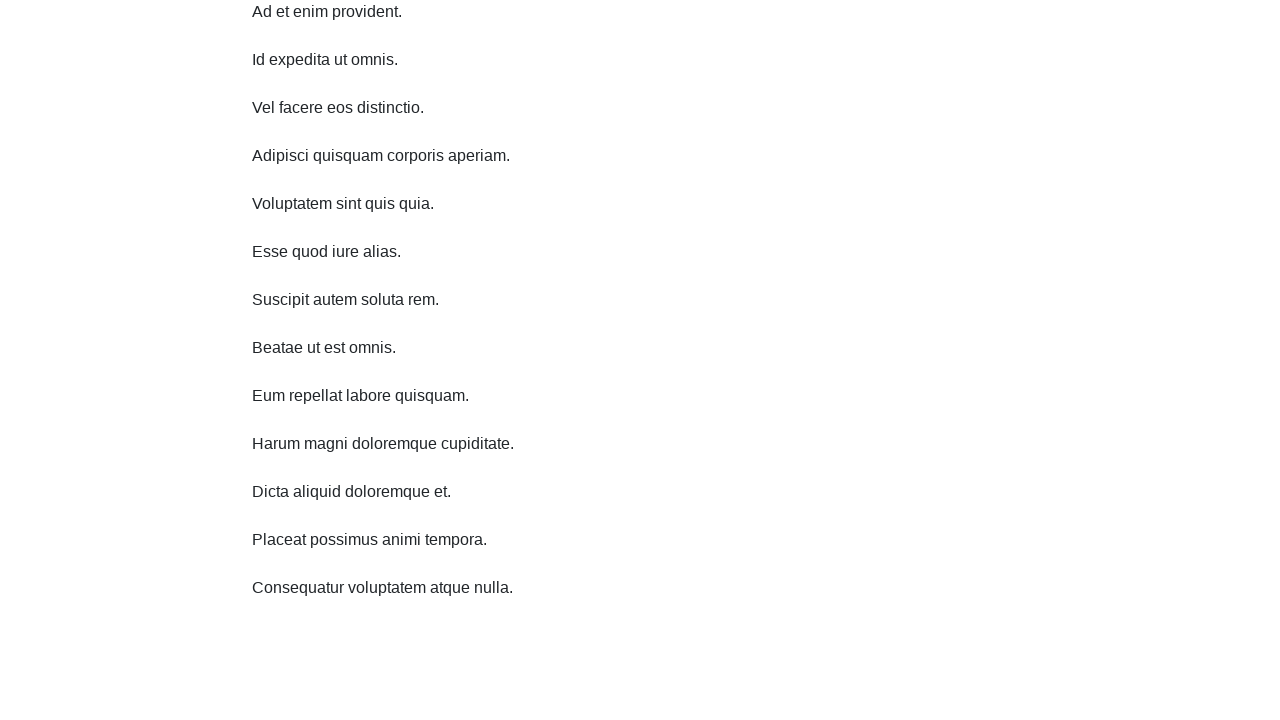

Scrolled down 750 pixels (iteration 6/10)
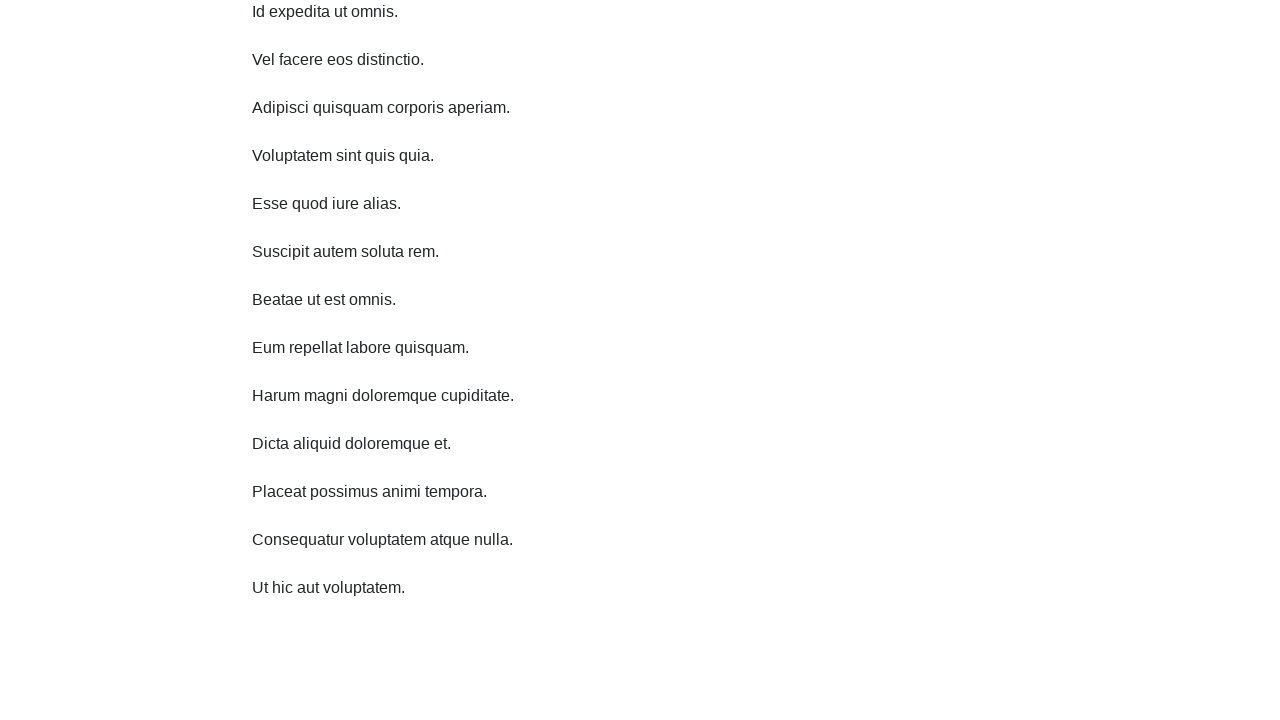

Waited 1 second before scrolling
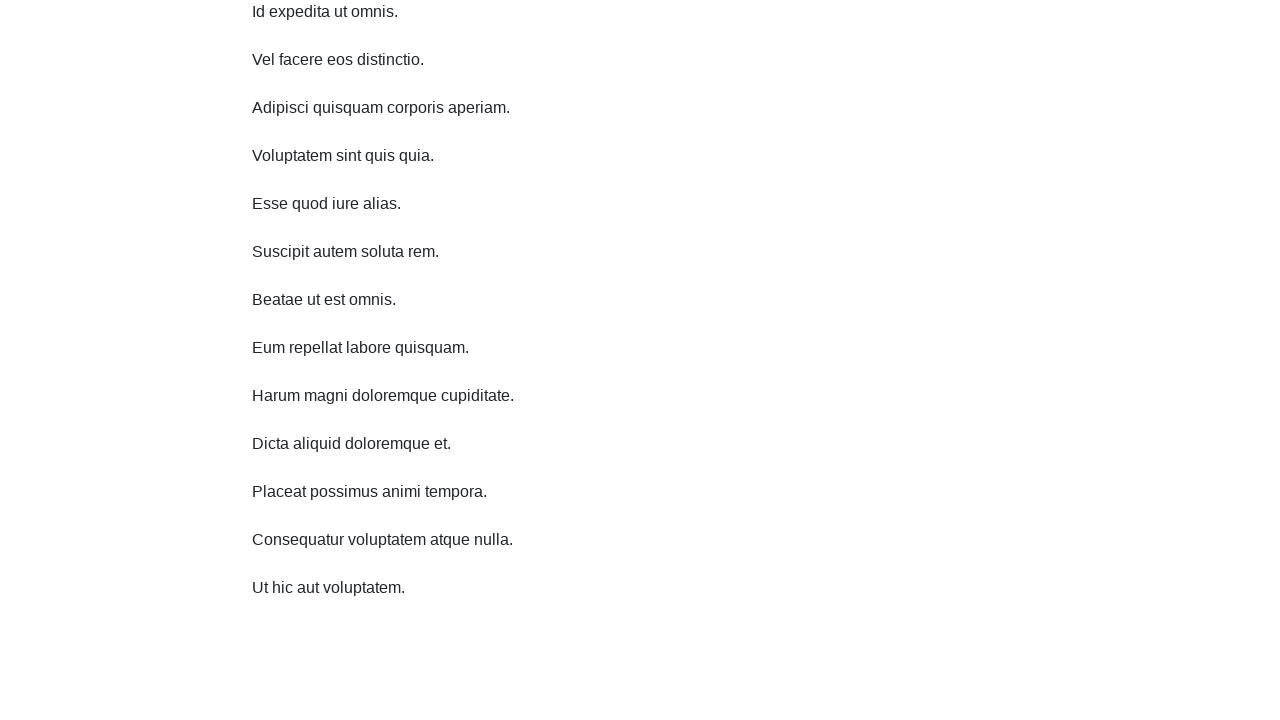

Scrolled down 750 pixels (iteration 7/10)
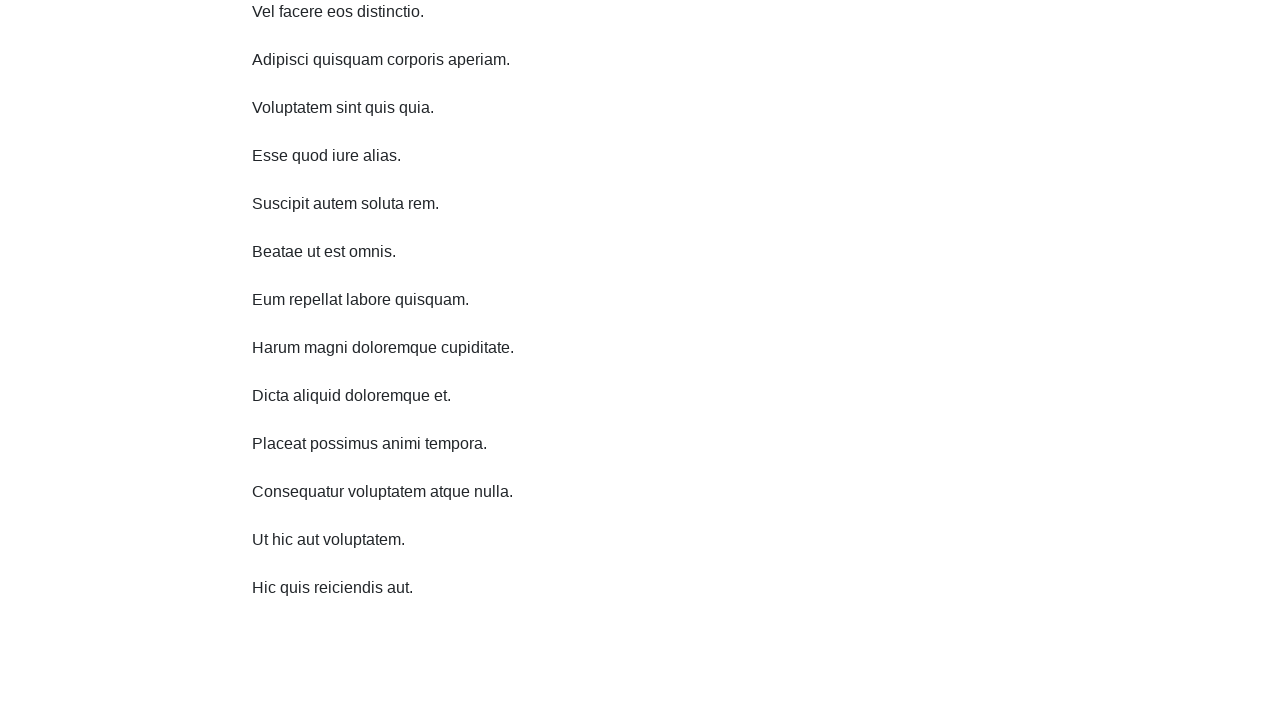

Waited 1 second before scrolling
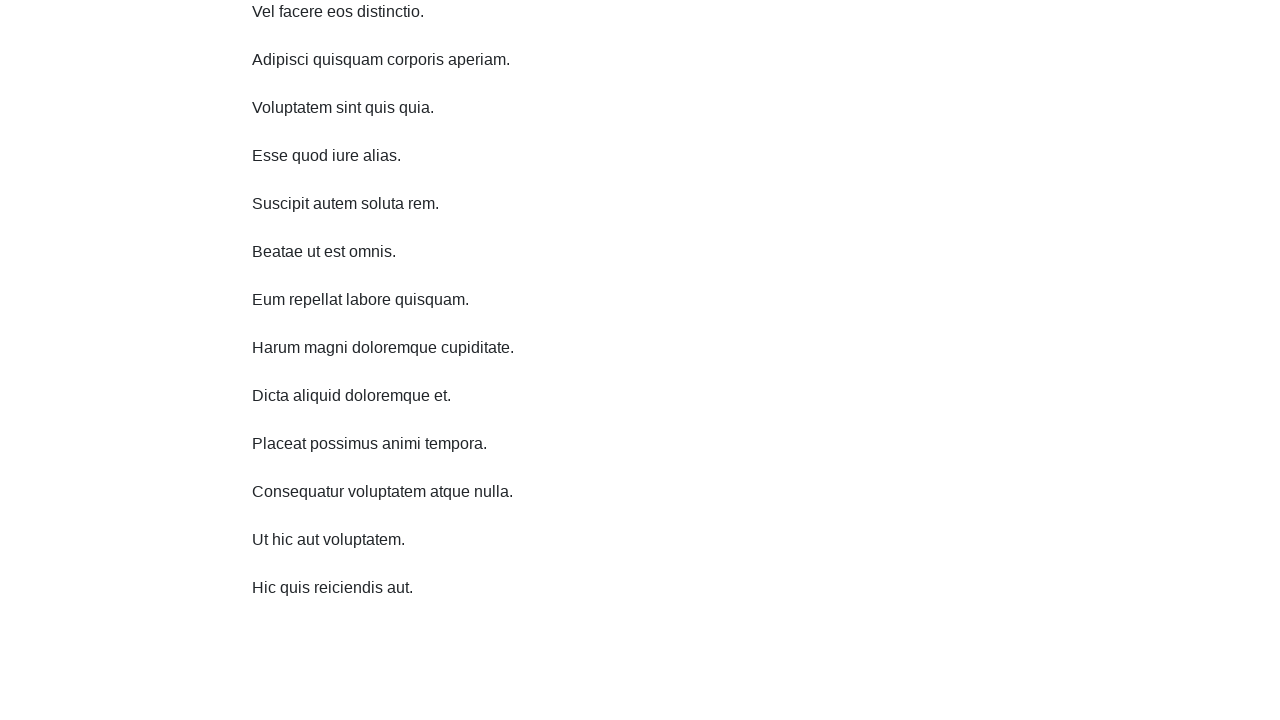

Scrolled down 750 pixels (iteration 8/10)
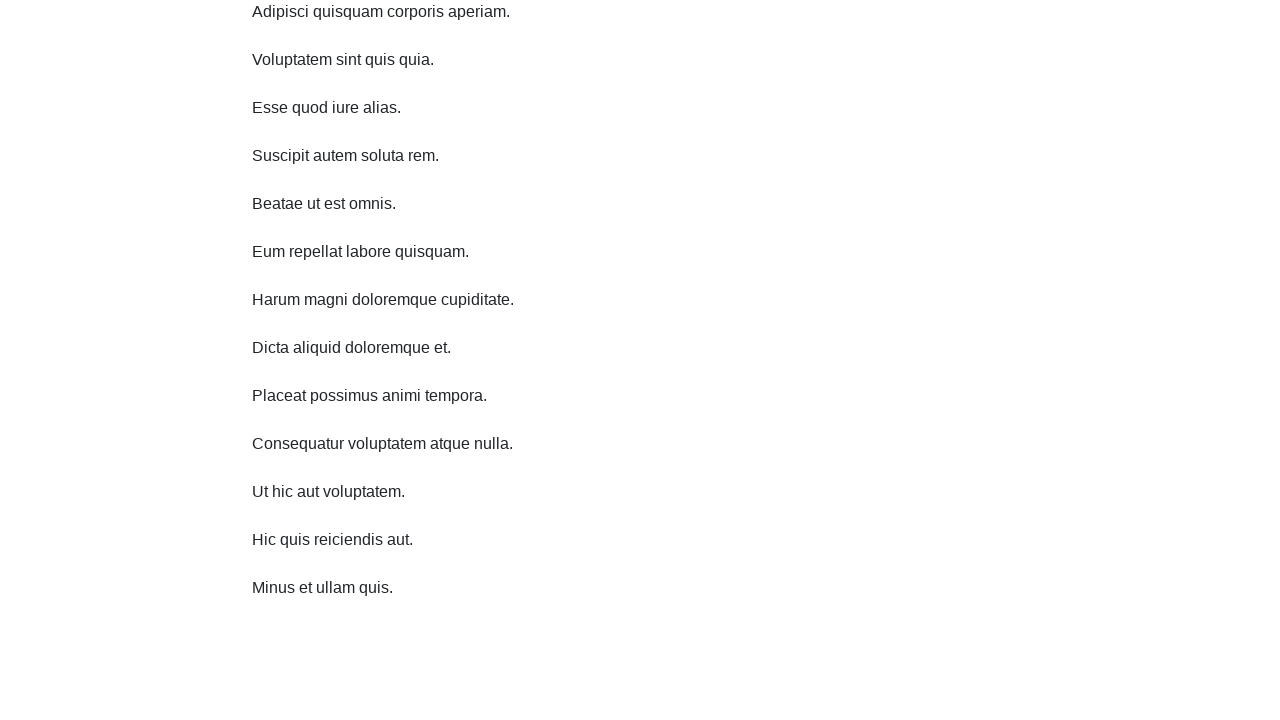

Waited 1 second before scrolling
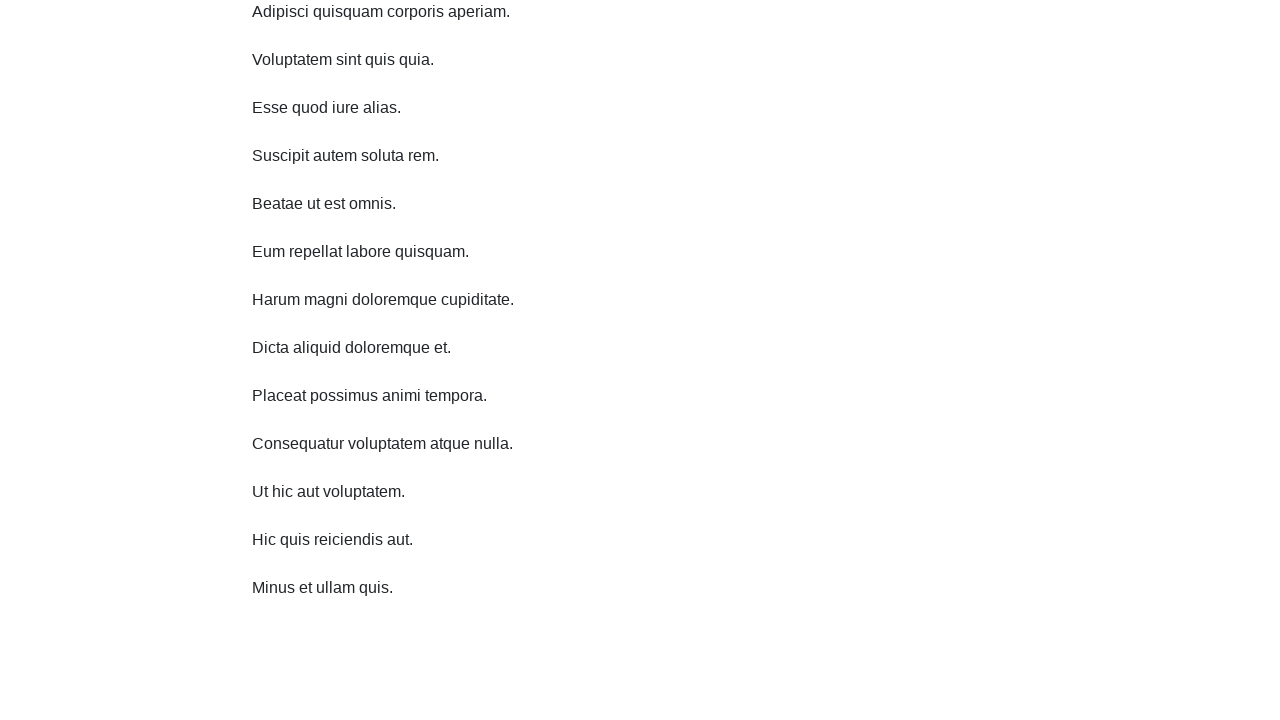

Scrolled down 750 pixels (iteration 9/10)
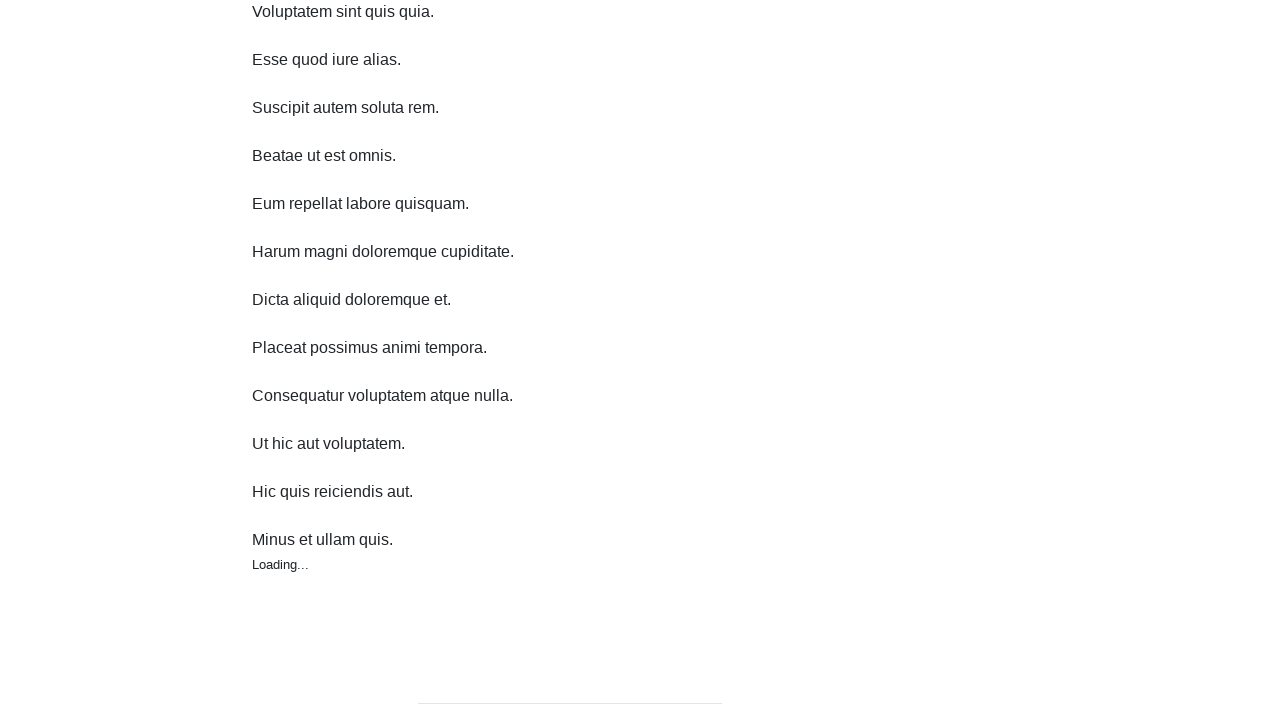

Waited 1 second before scrolling
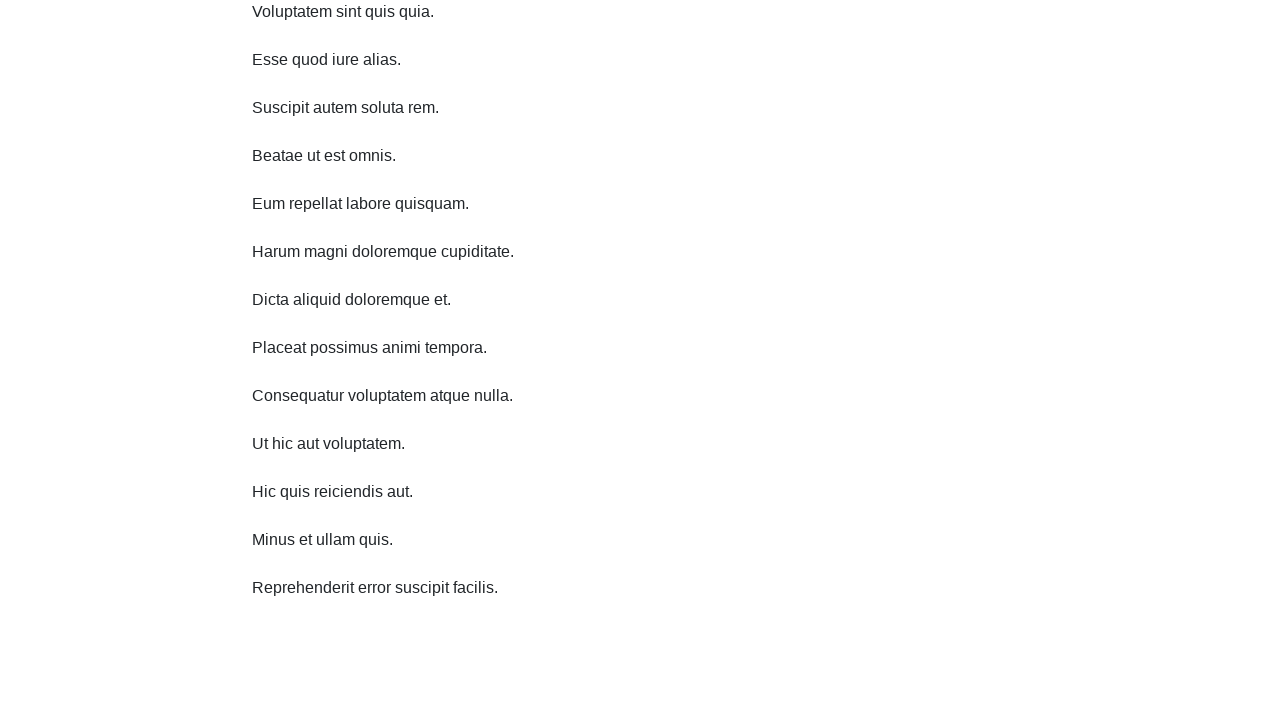

Scrolled down 750 pixels (iteration 10/10)
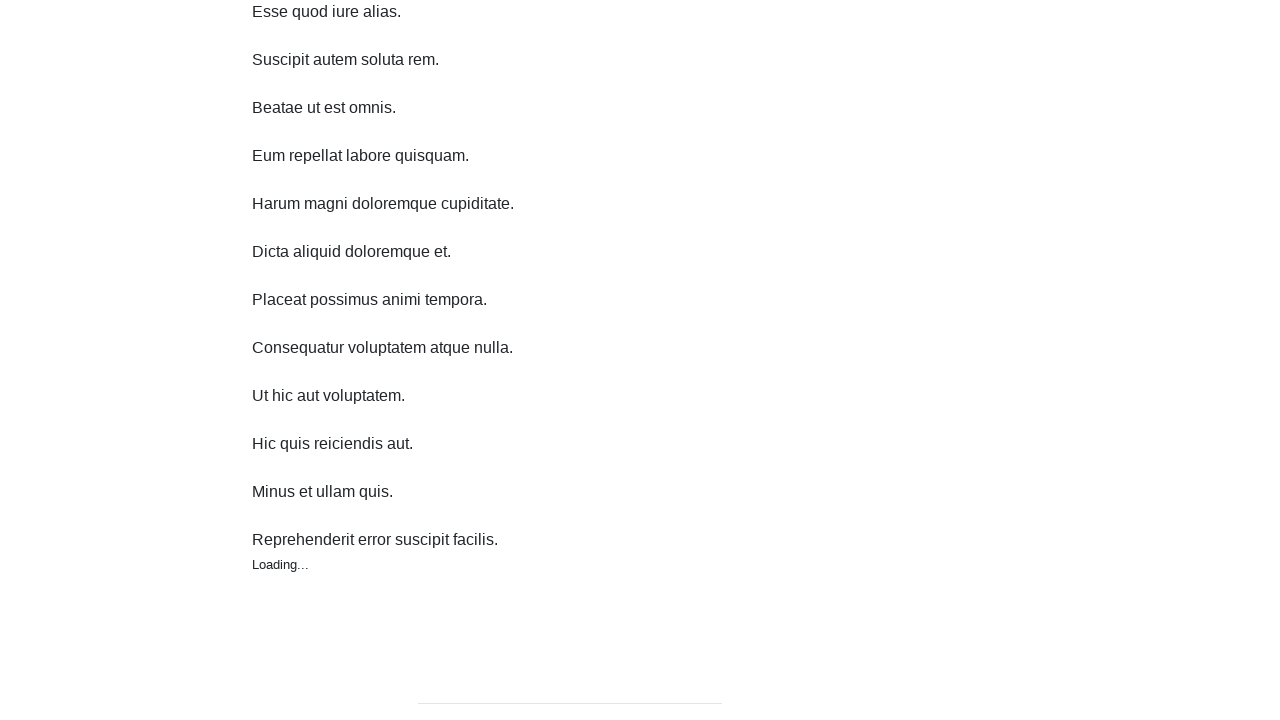

Scrolled up 750 pixels (iteration 1/10)
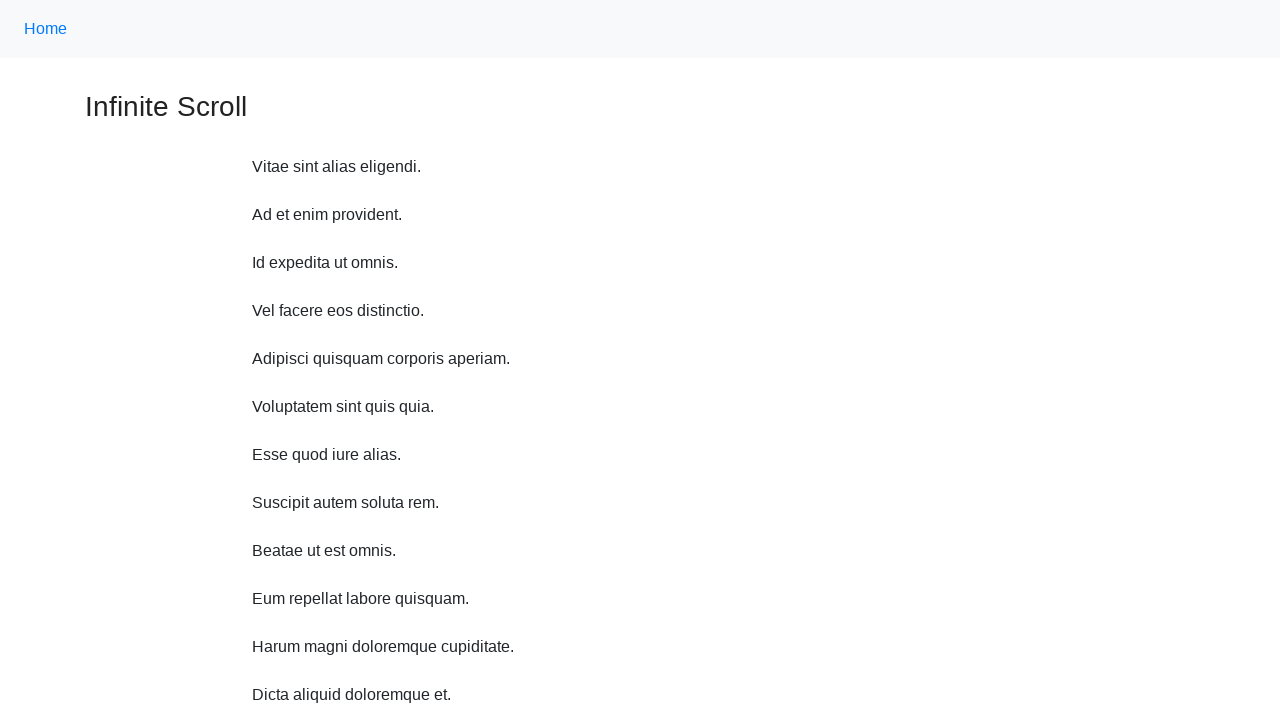

Scrolled up 750 pixels (iteration 2/10)
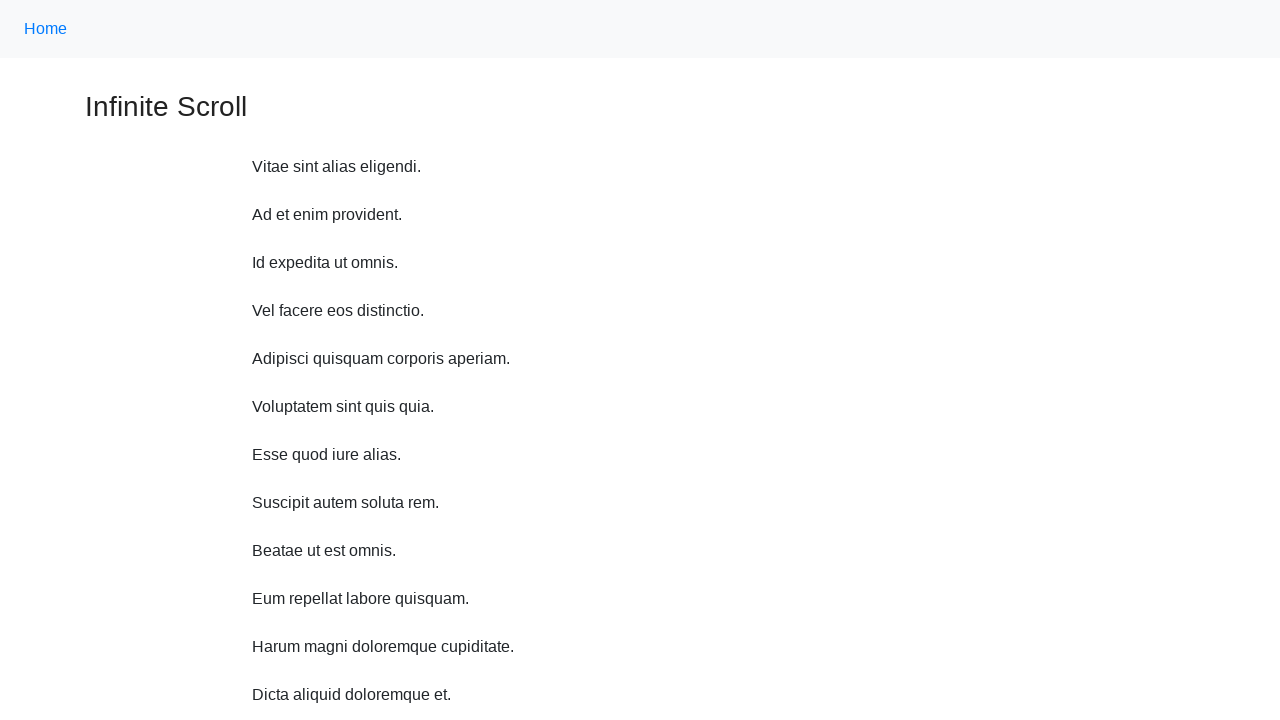

Scrolled up 750 pixels (iteration 3/10)
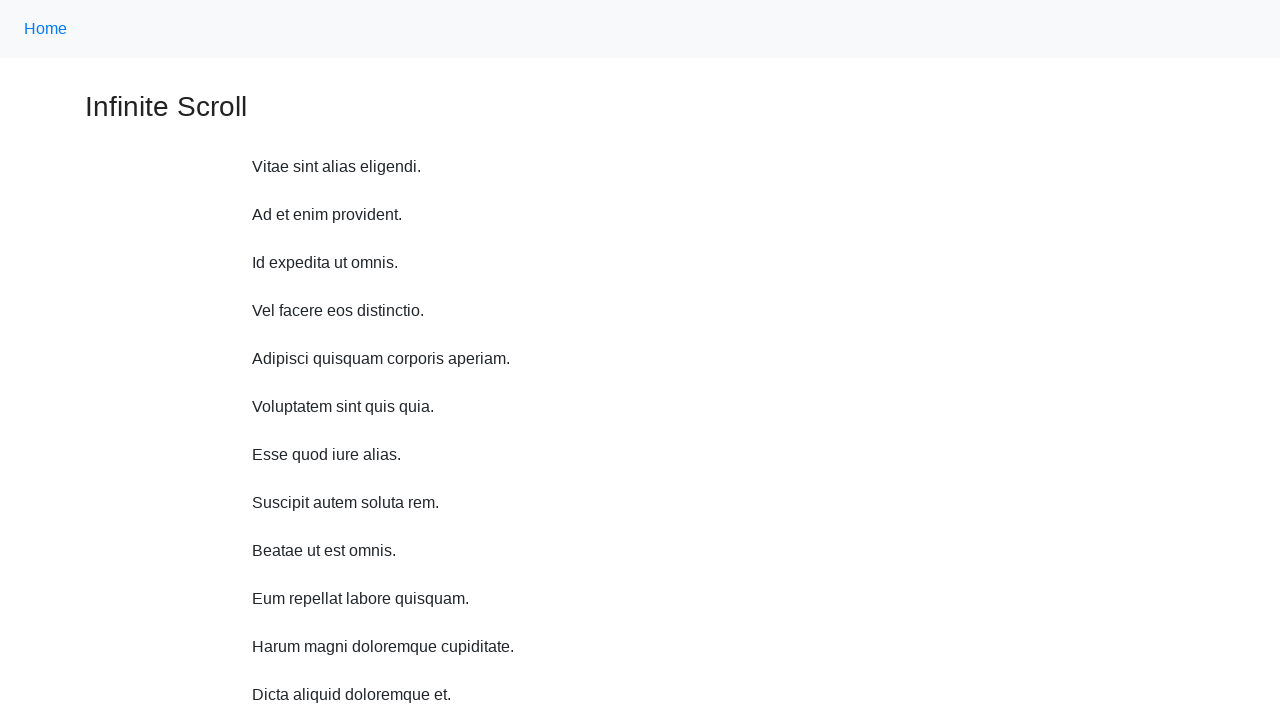

Scrolled up 750 pixels (iteration 4/10)
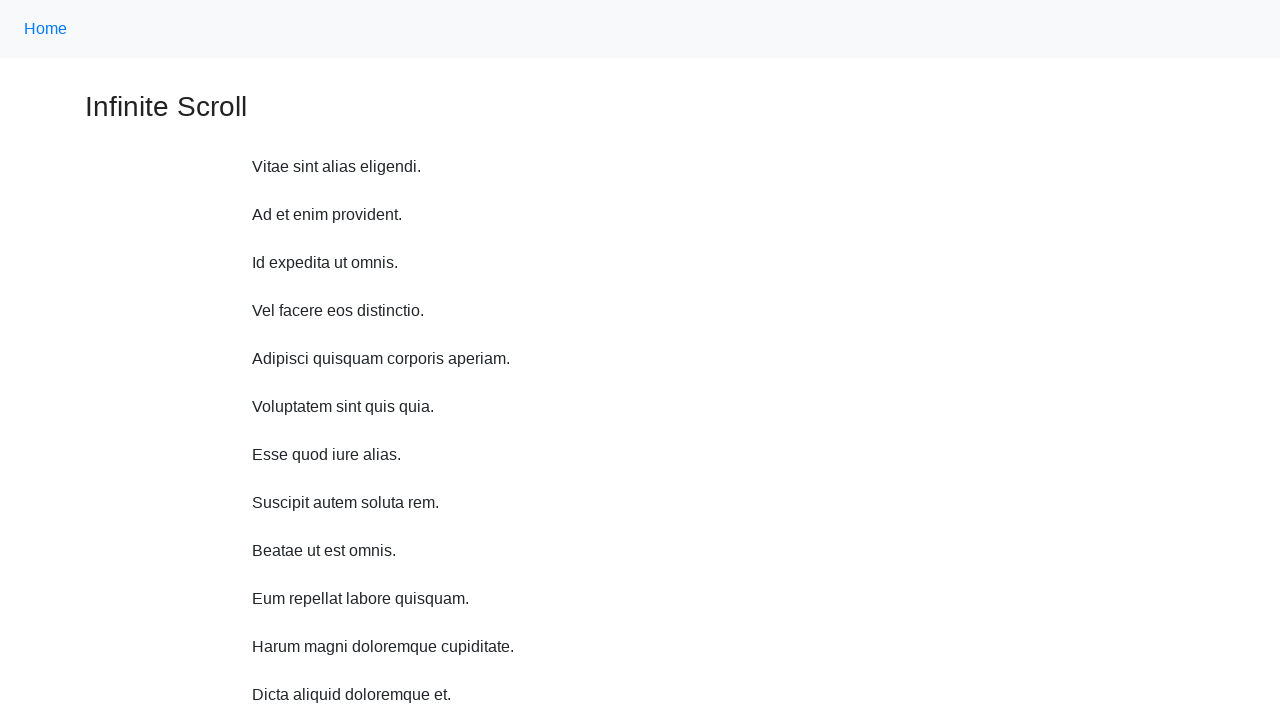

Scrolled up 750 pixels (iteration 5/10)
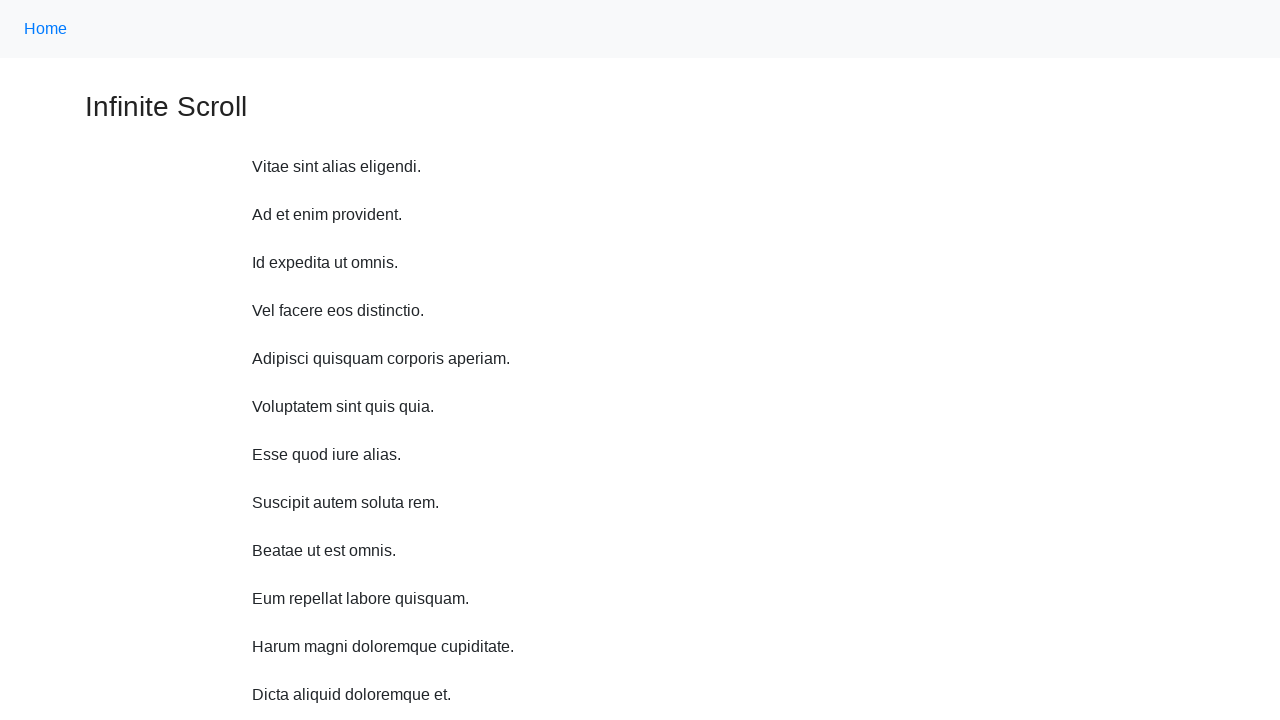

Scrolled up 750 pixels (iteration 6/10)
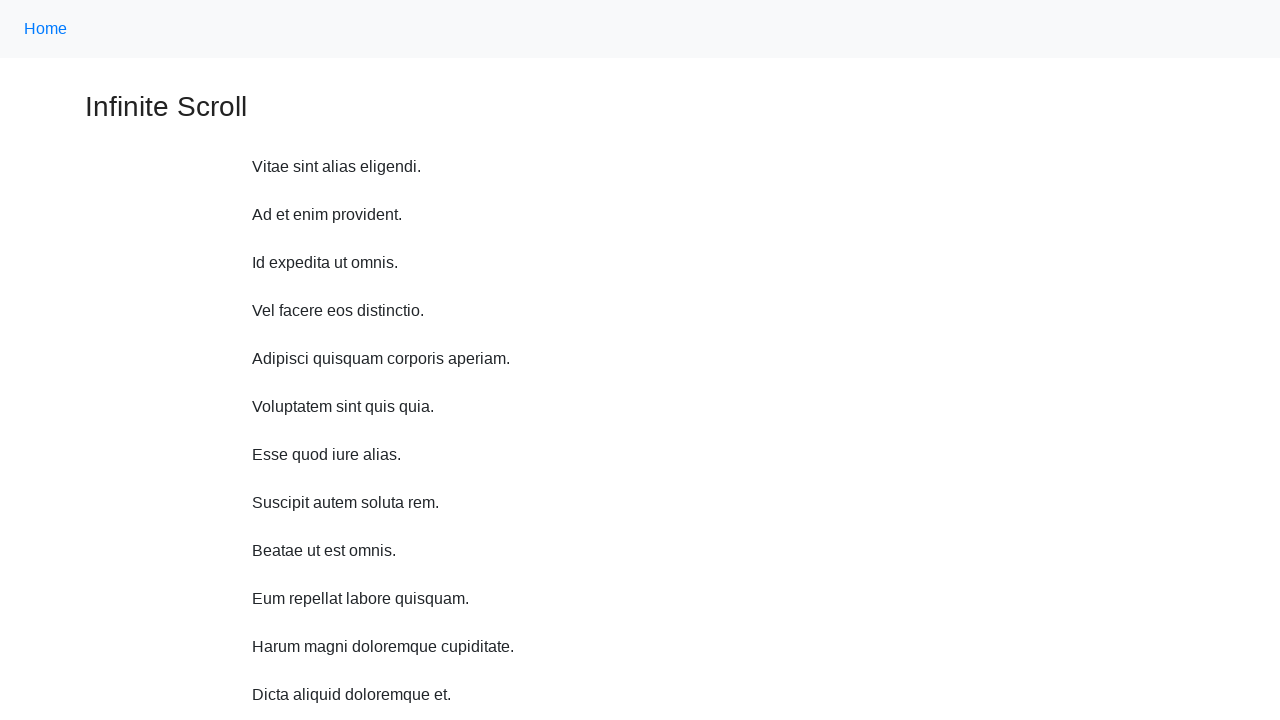

Scrolled up 750 pixels (iteration 7/10)
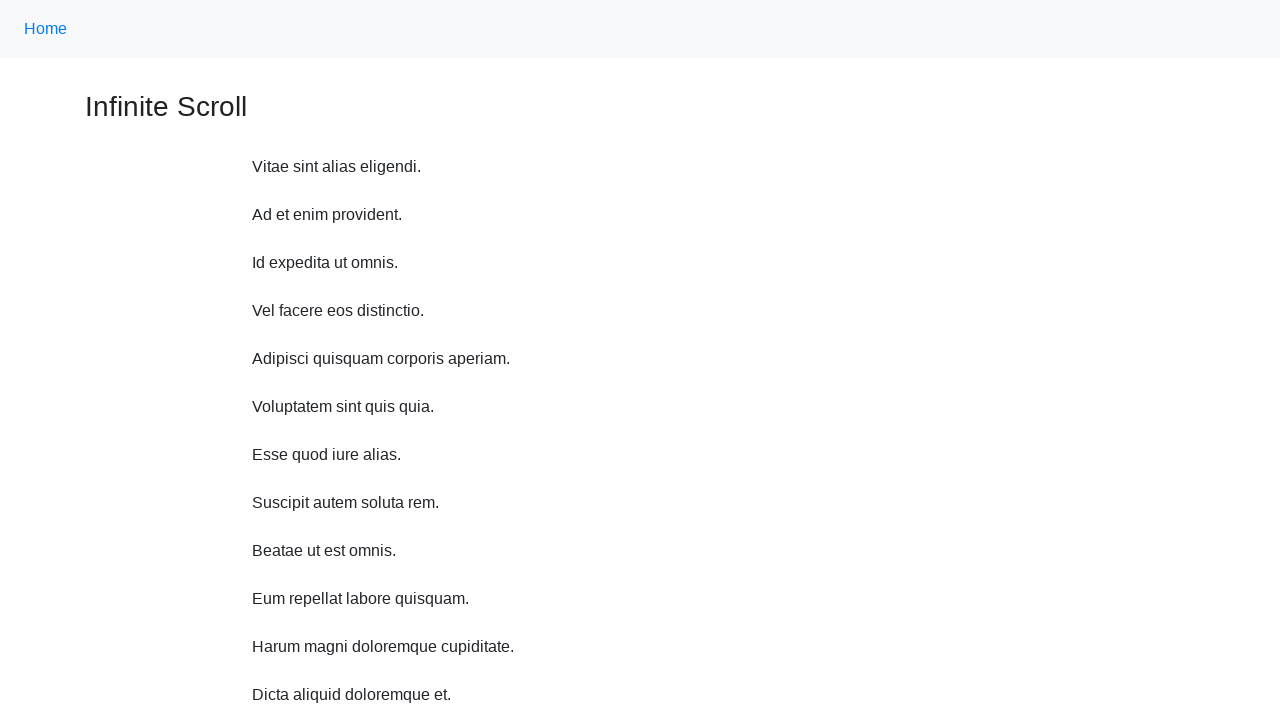

Scrolled up 750 pixels (iteration 8/10)
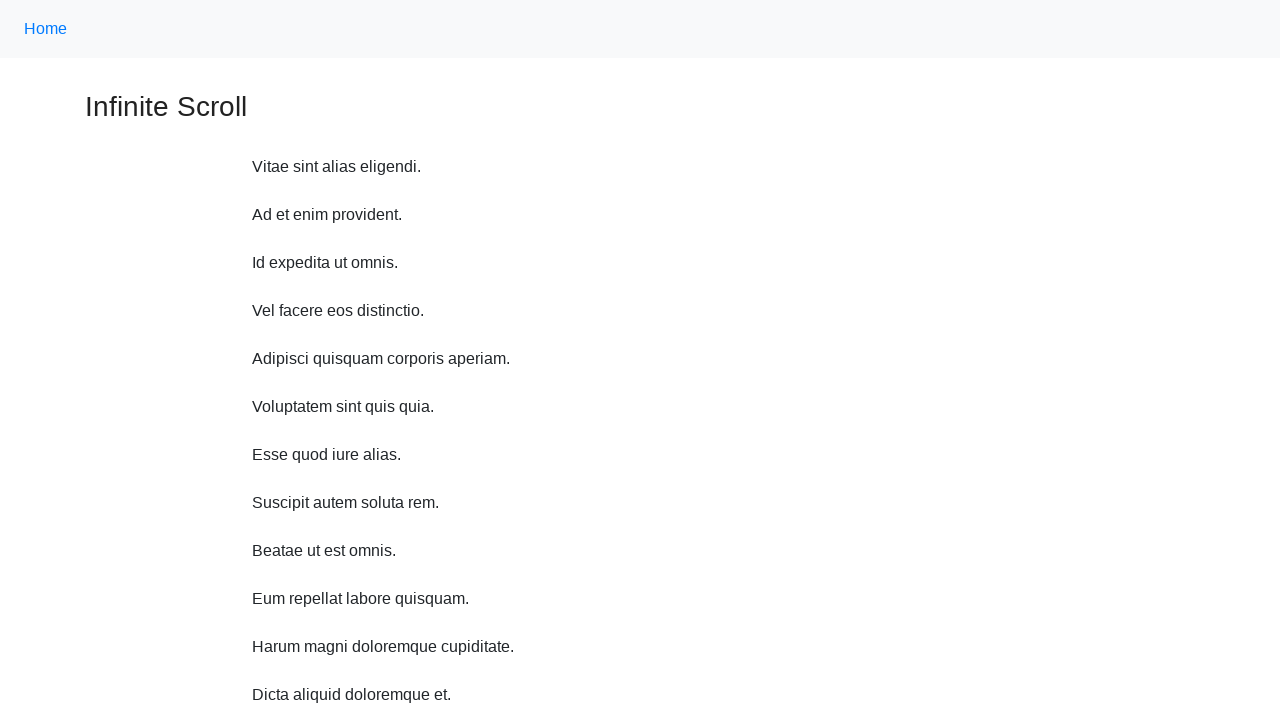

Scrolled up 750 pixels (iteration 9/10)
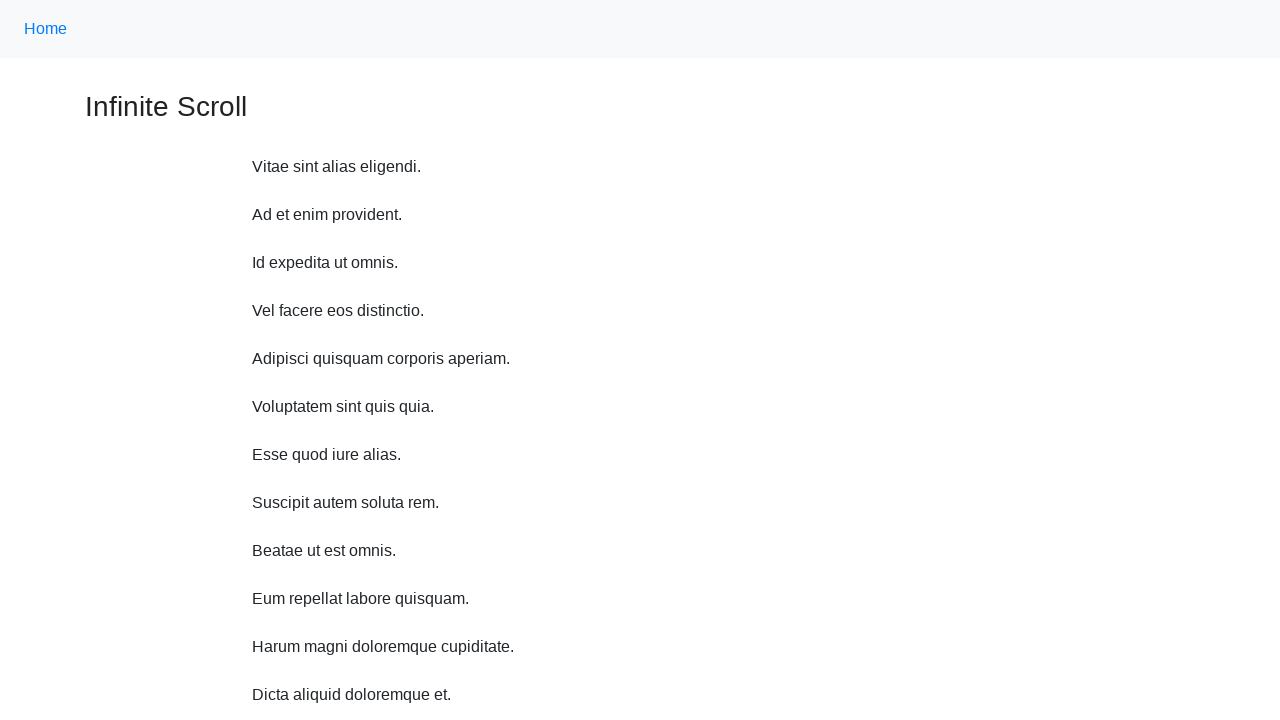

Scrolled up 750 pixels (iteration 10/10)
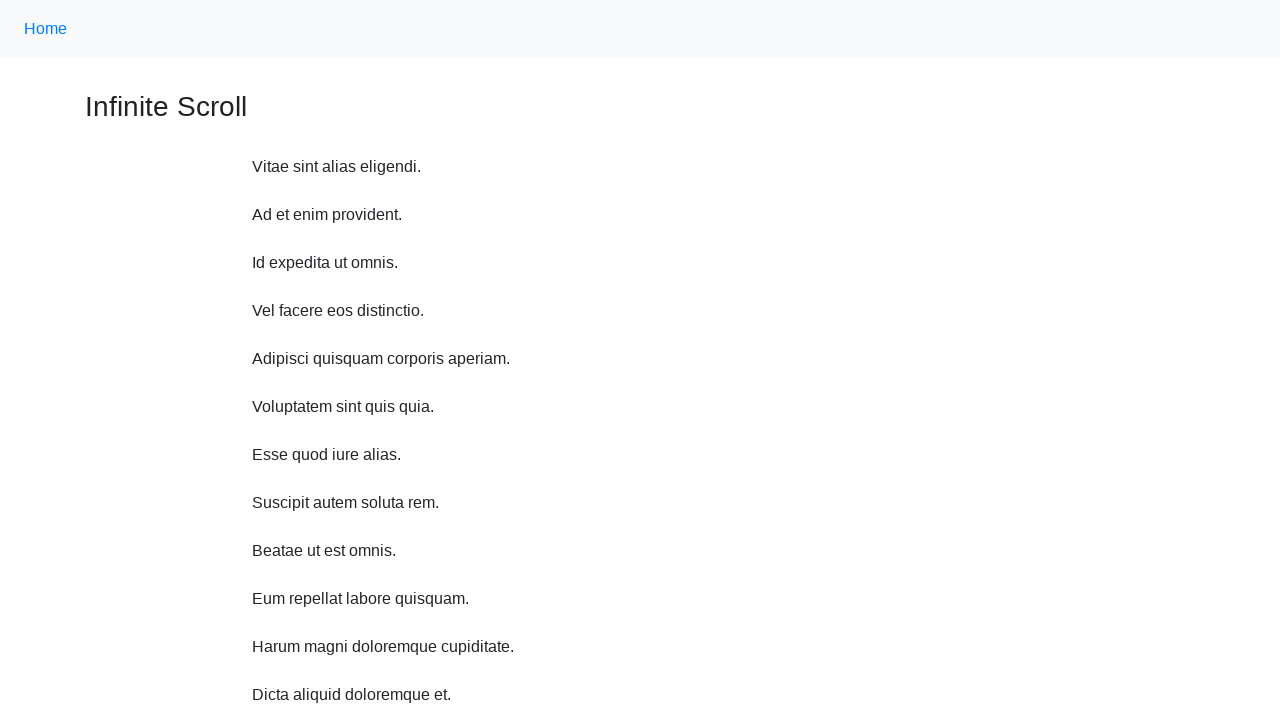

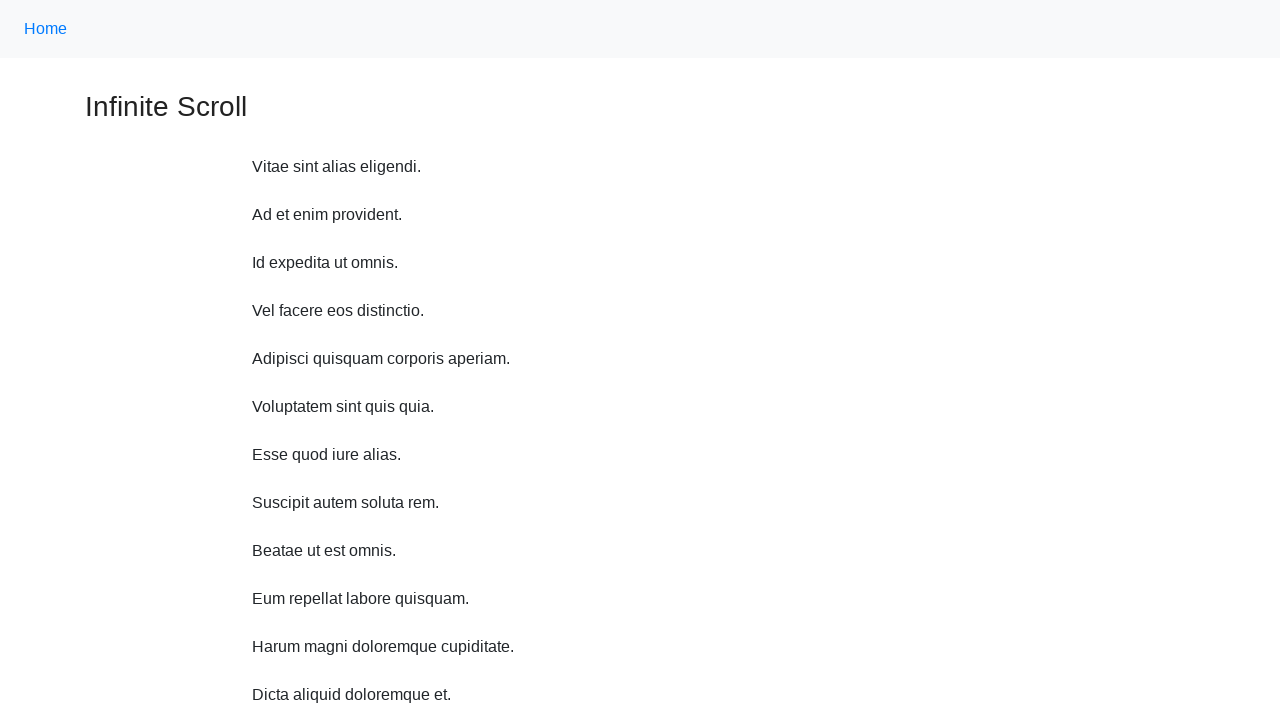